Tests keyboard input by sending the TAB key using keyboard press without targeting a specific element, then verifying the result text.

Starting URL: http://the-internet.herokuapp.com/key_presses

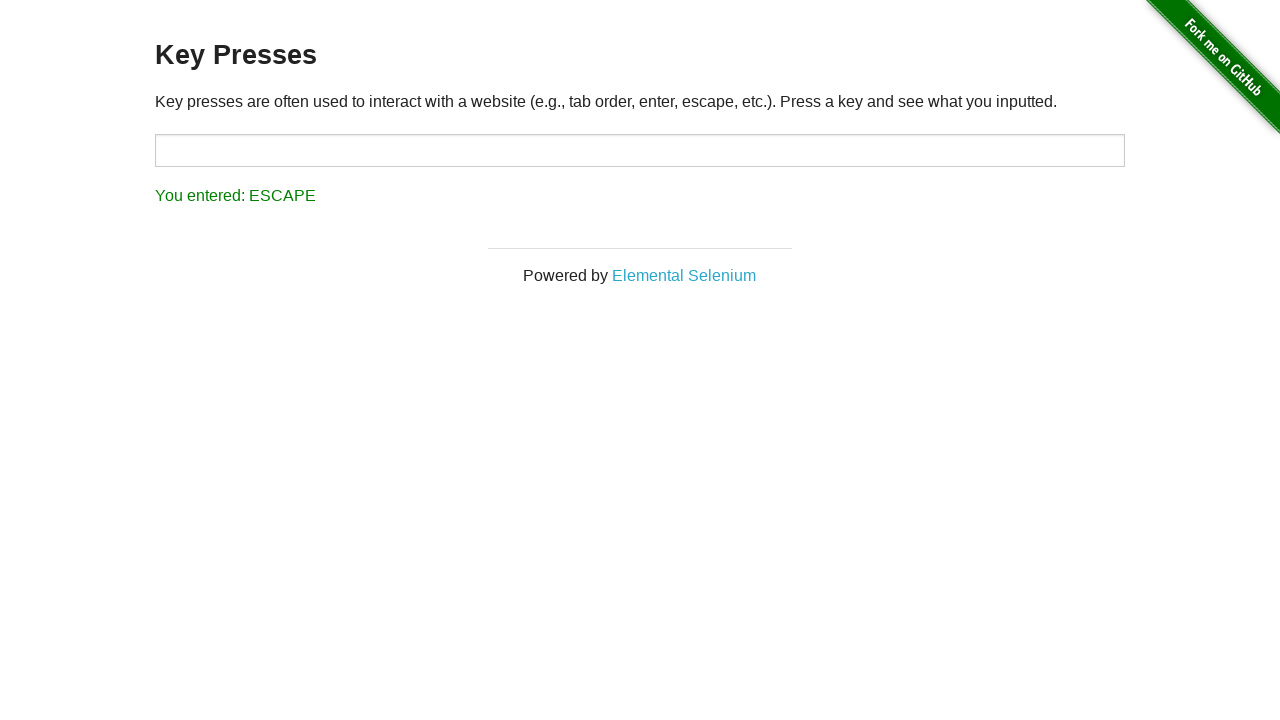

Pressed TAB key on the page
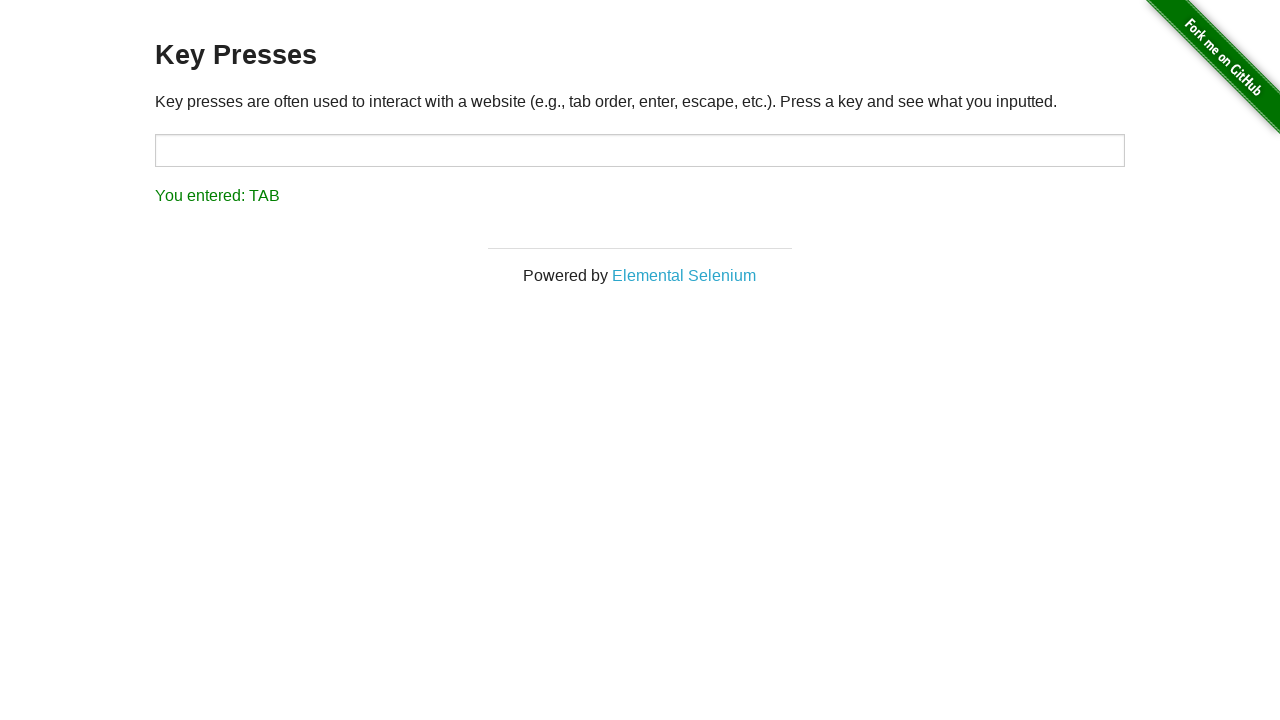

Result element loaded
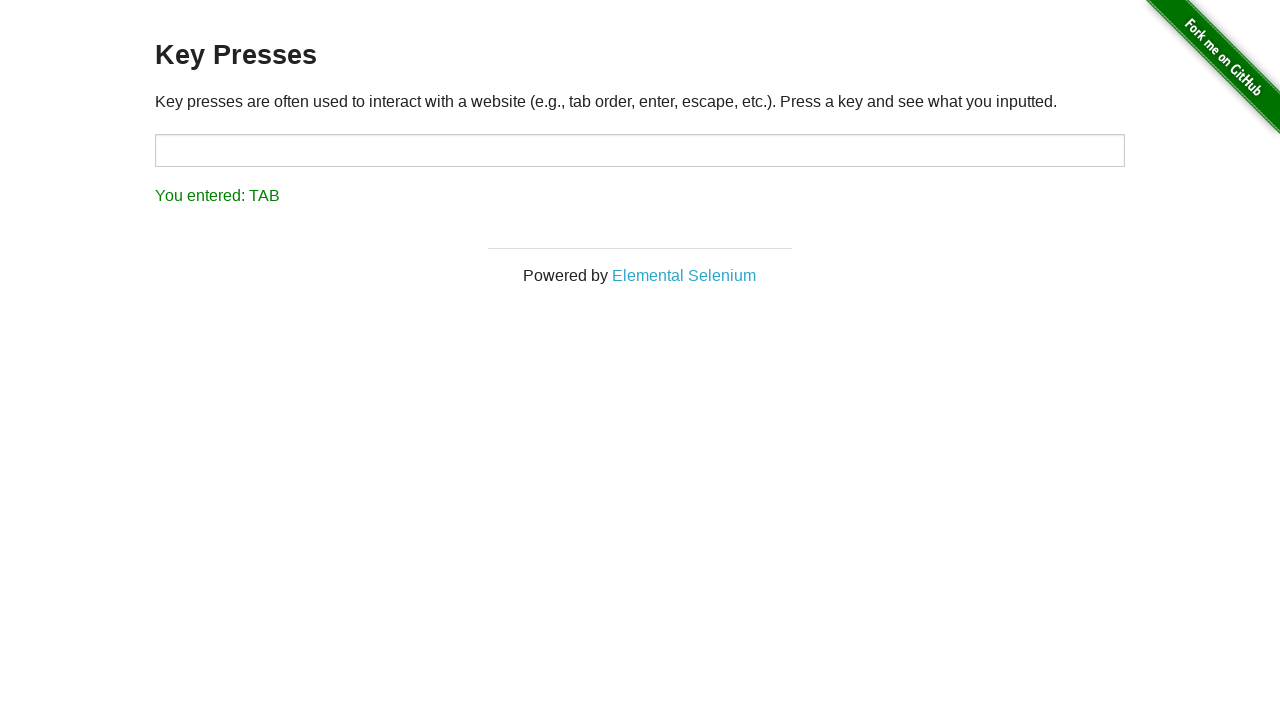

Retrieved result text content
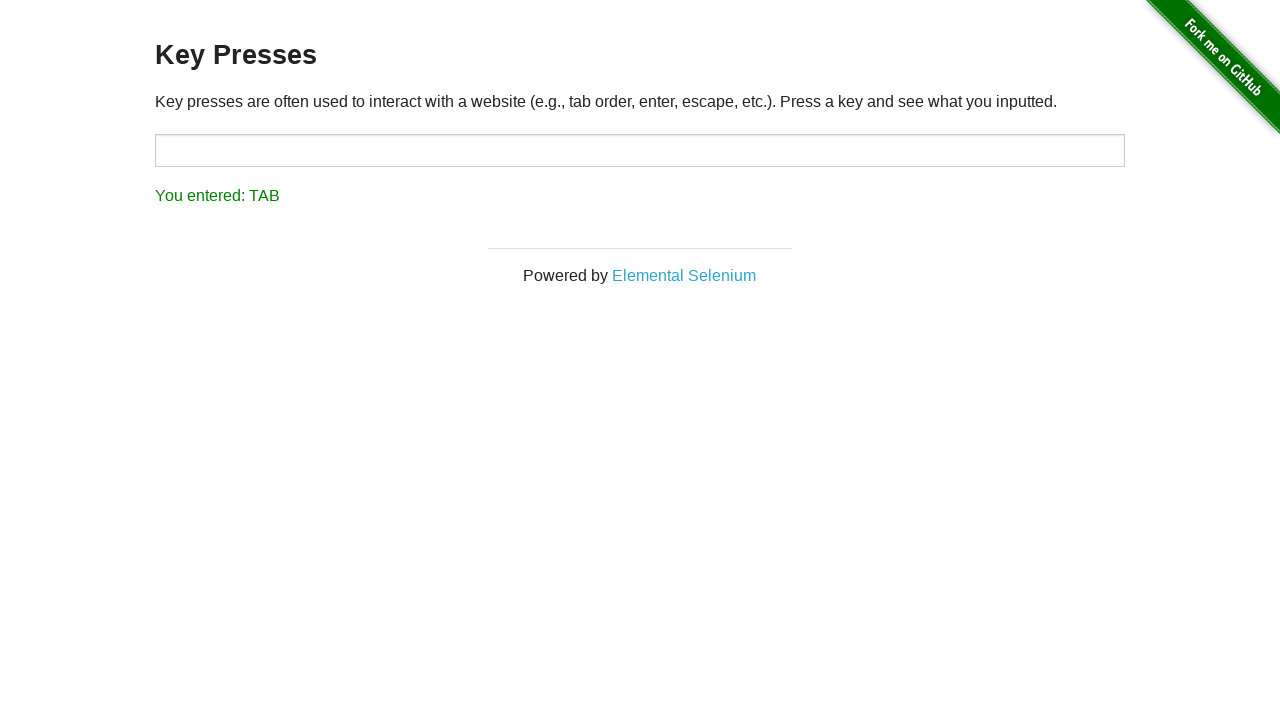

Verified result text equals 'You entered: TAB'
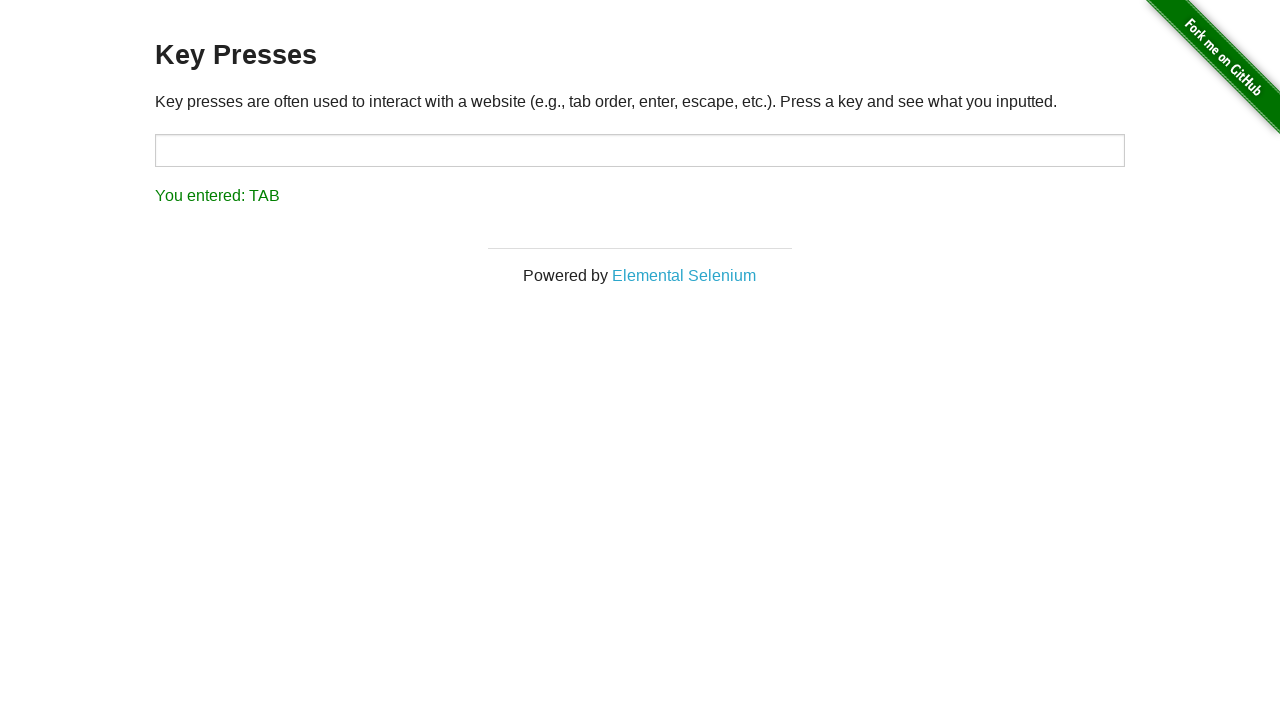

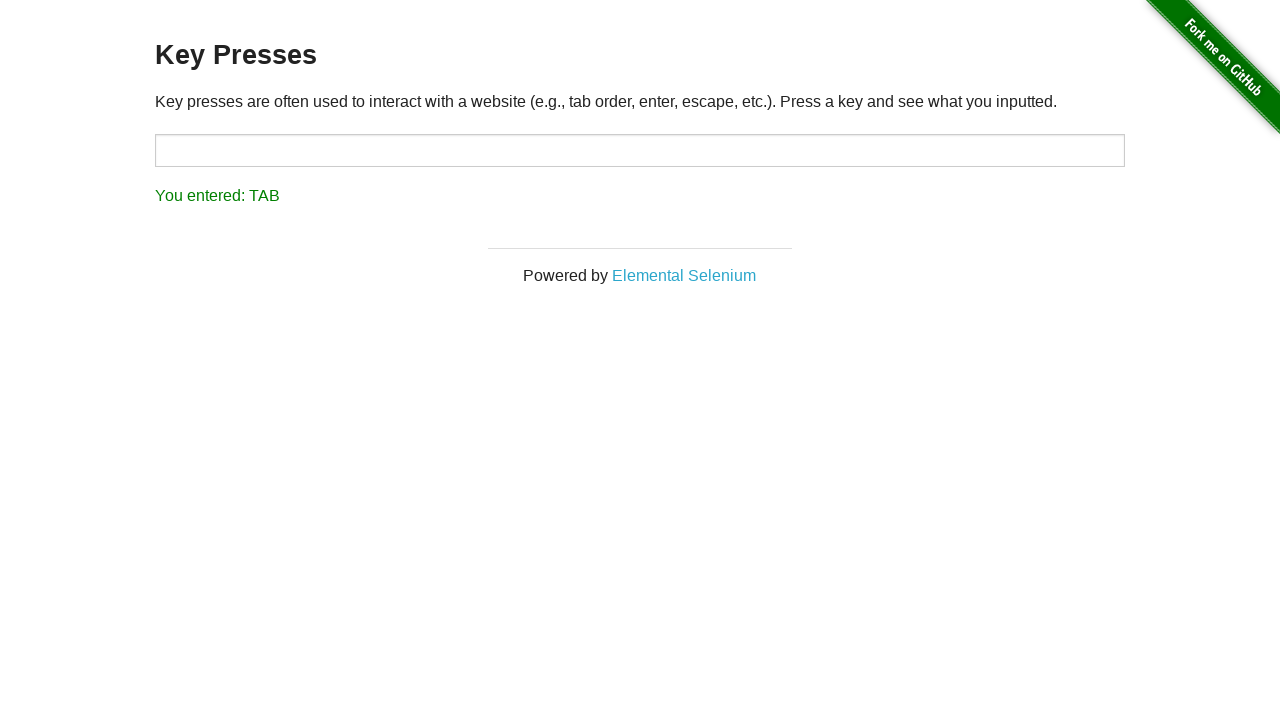